Tests DuckDuckGo search functionality by entering a search query and submitting the search form

Starting URL: https://www.duckduckgo.com

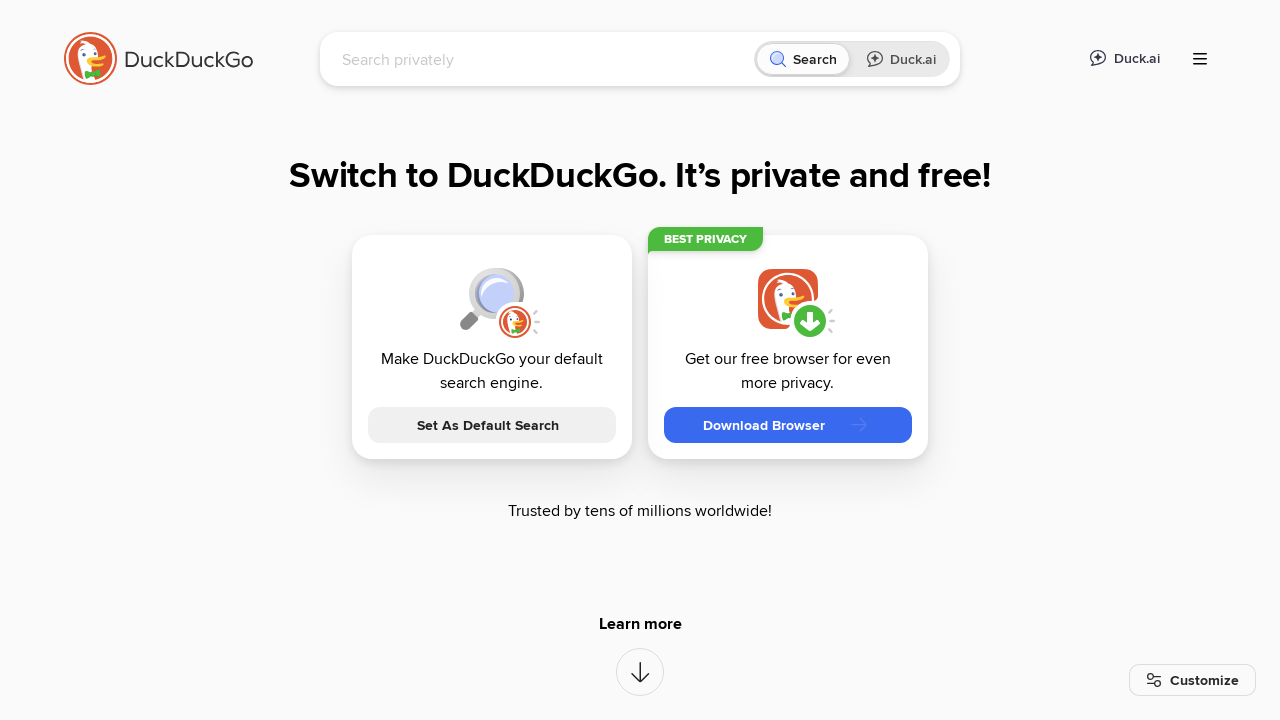

Filled search box with 'Selenium Python' on input[name='q']
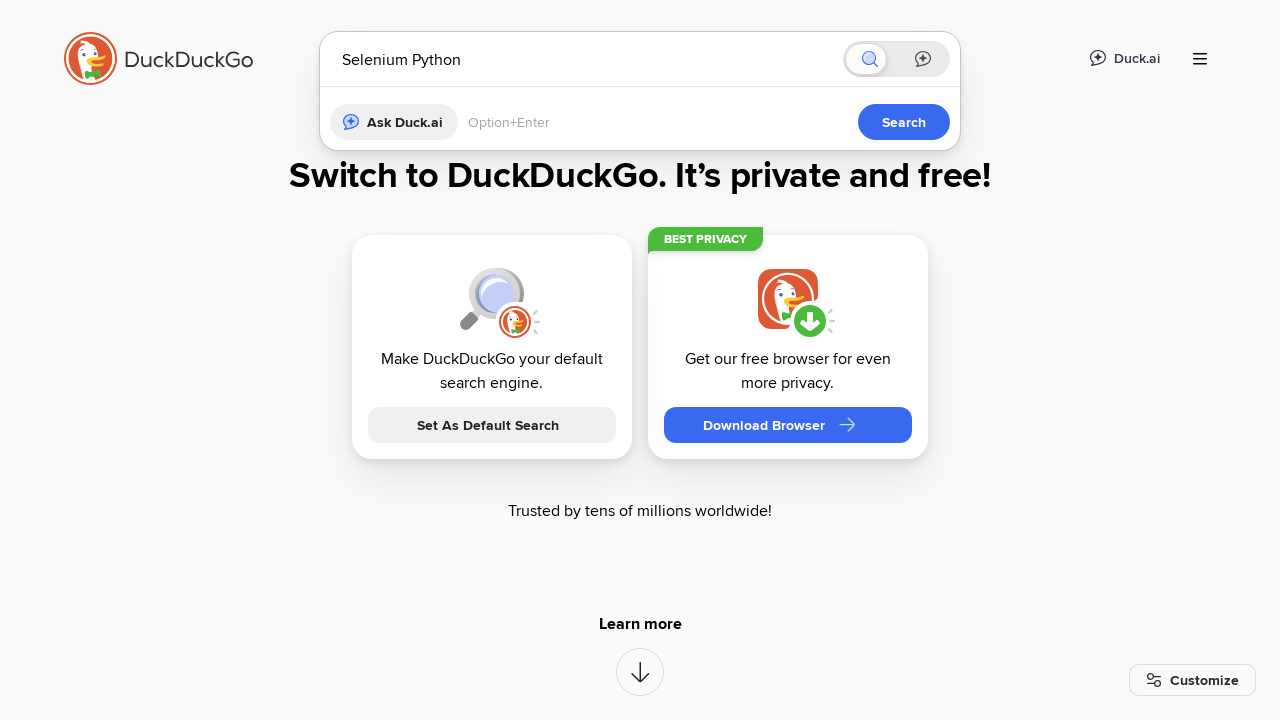

Pressed Enter to submit search query on input[name='q']
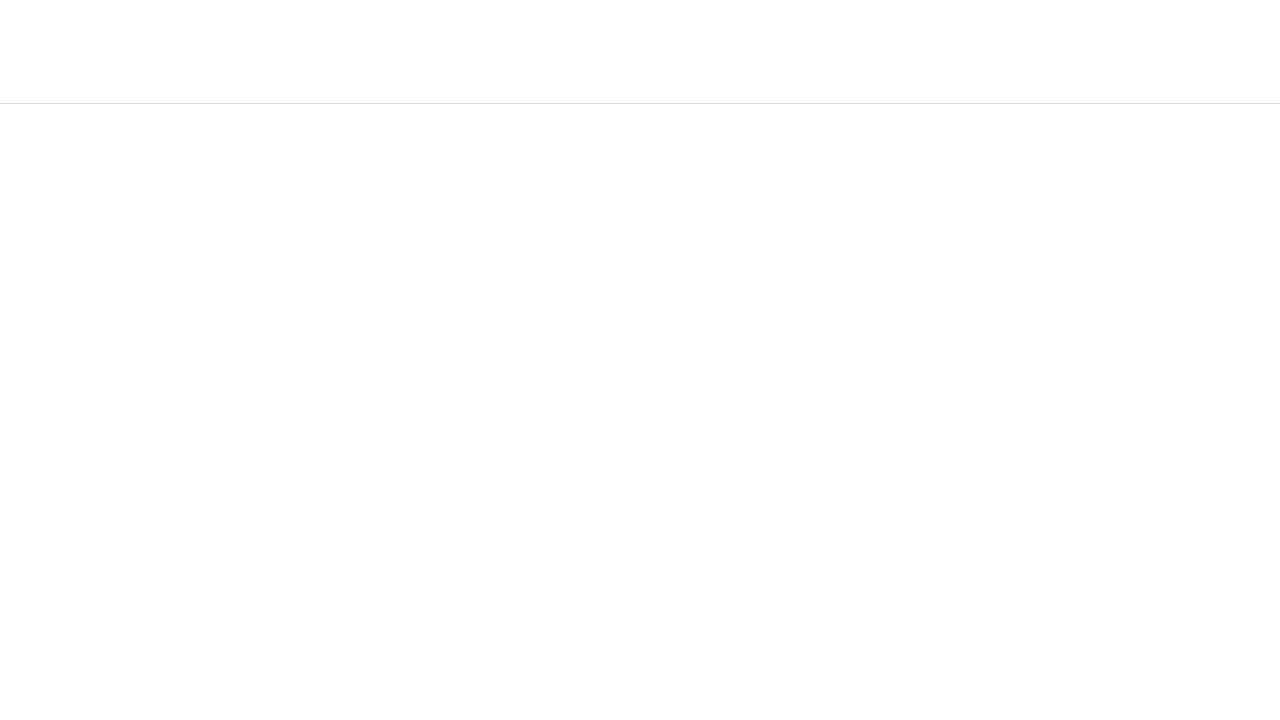

Search results loaded successfully
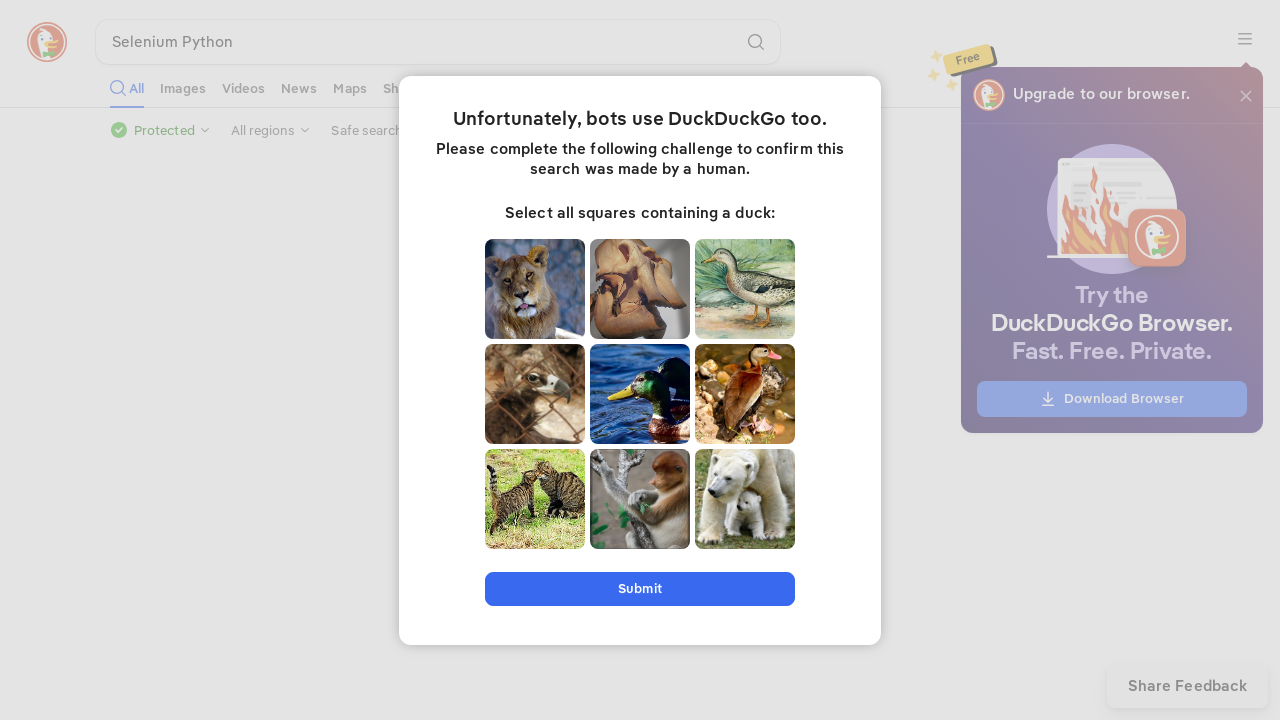

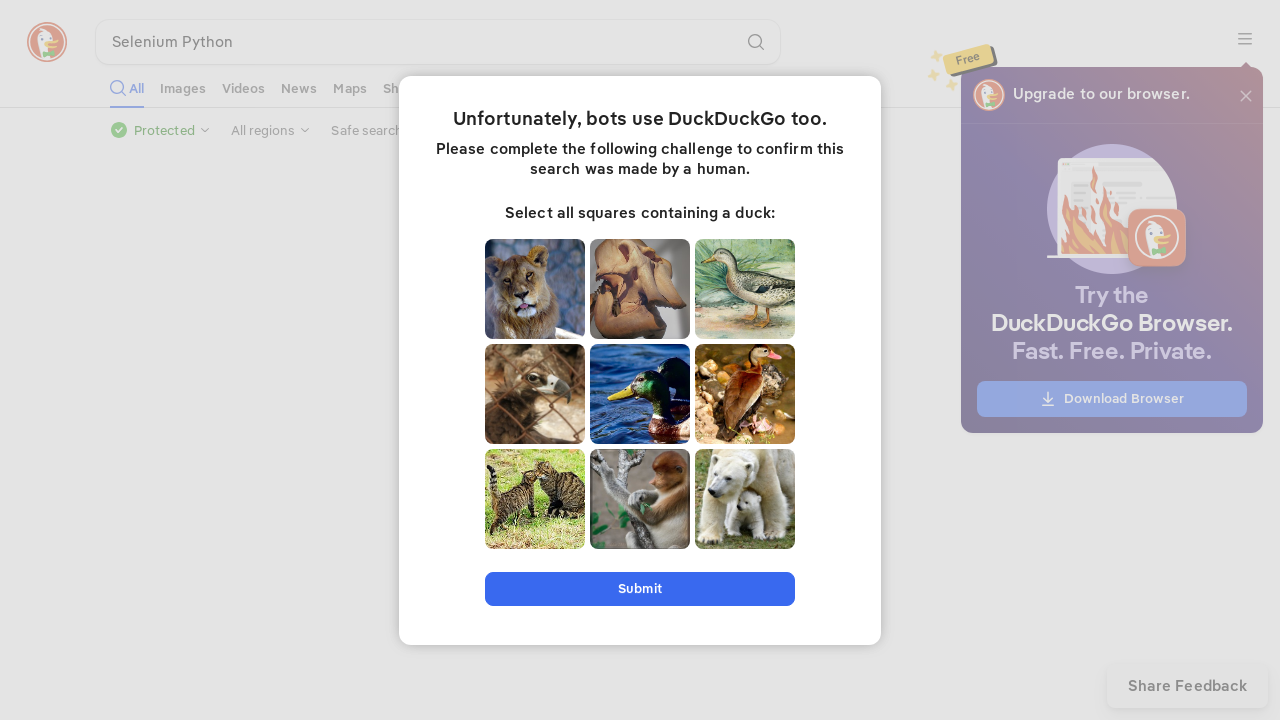